Tests opting out of A/B tests by adding an opt-out cookie on the homepage before navigating to the A/B test page, then verifying the opt-out heading is displayed.

Starting URL: http://the-internet.herokuapp.com

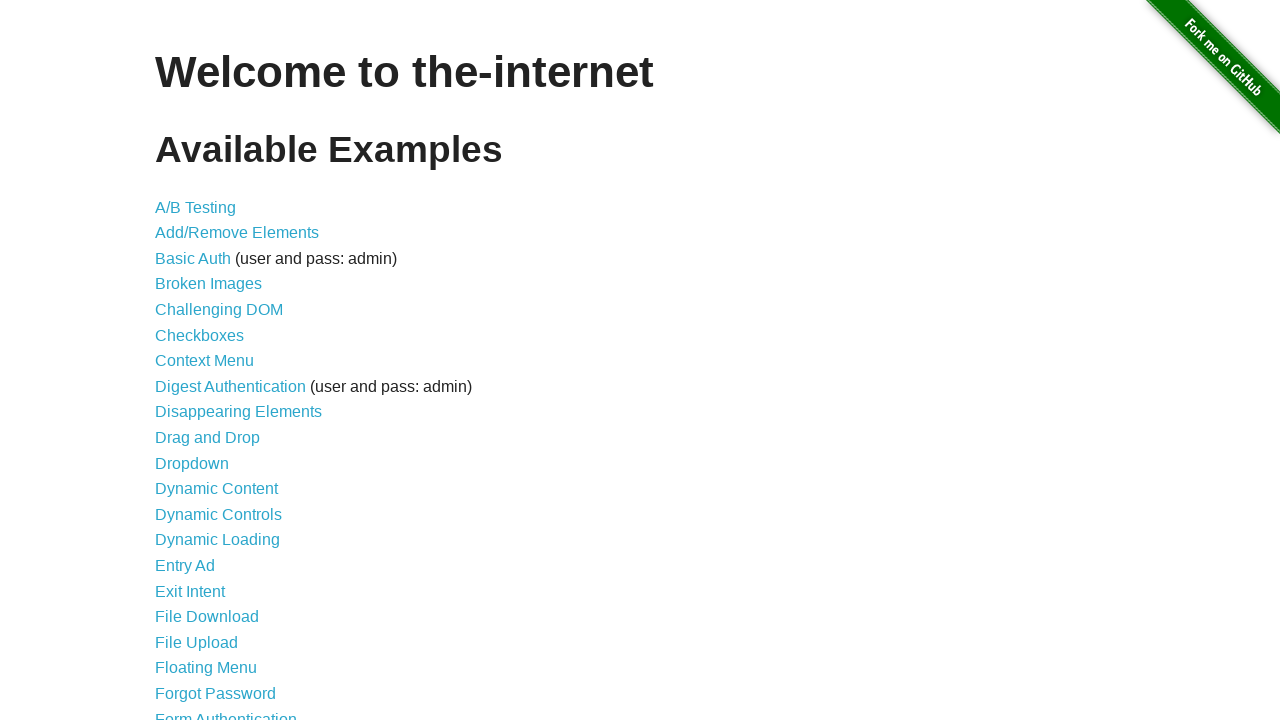

Added optimizelyOptOut cookie to homepage domain
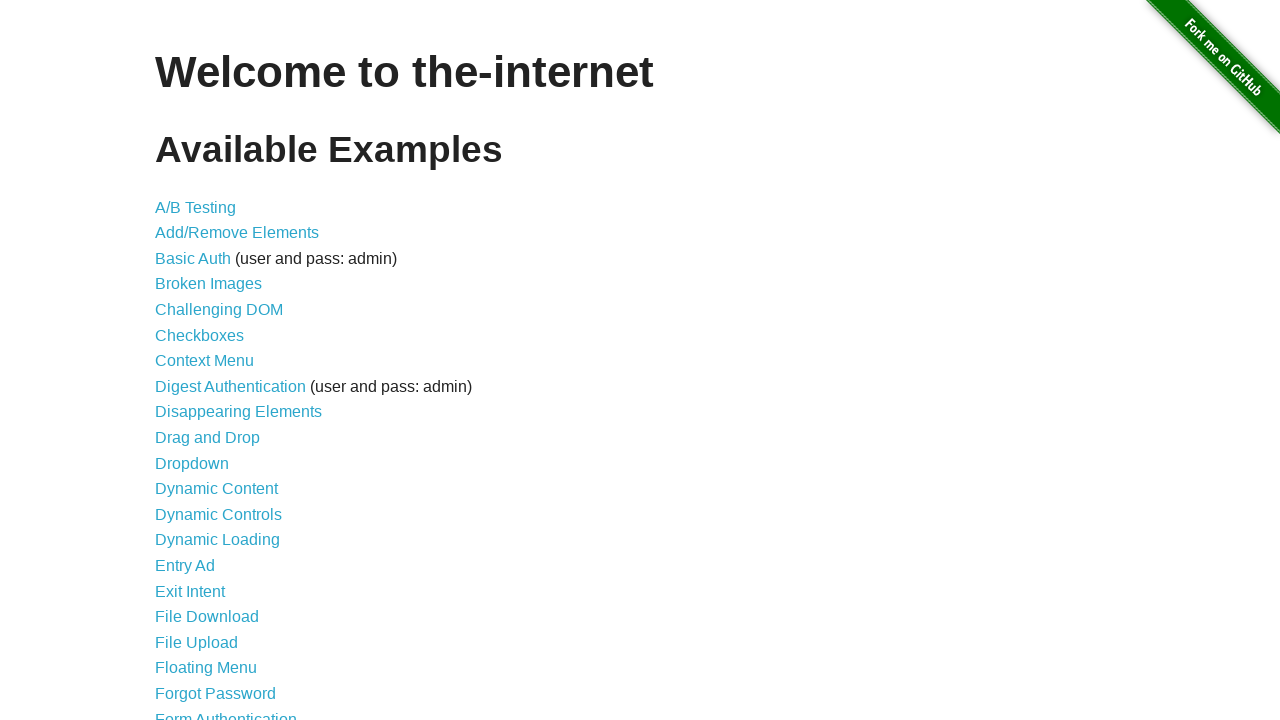

Navigated to A/B test page
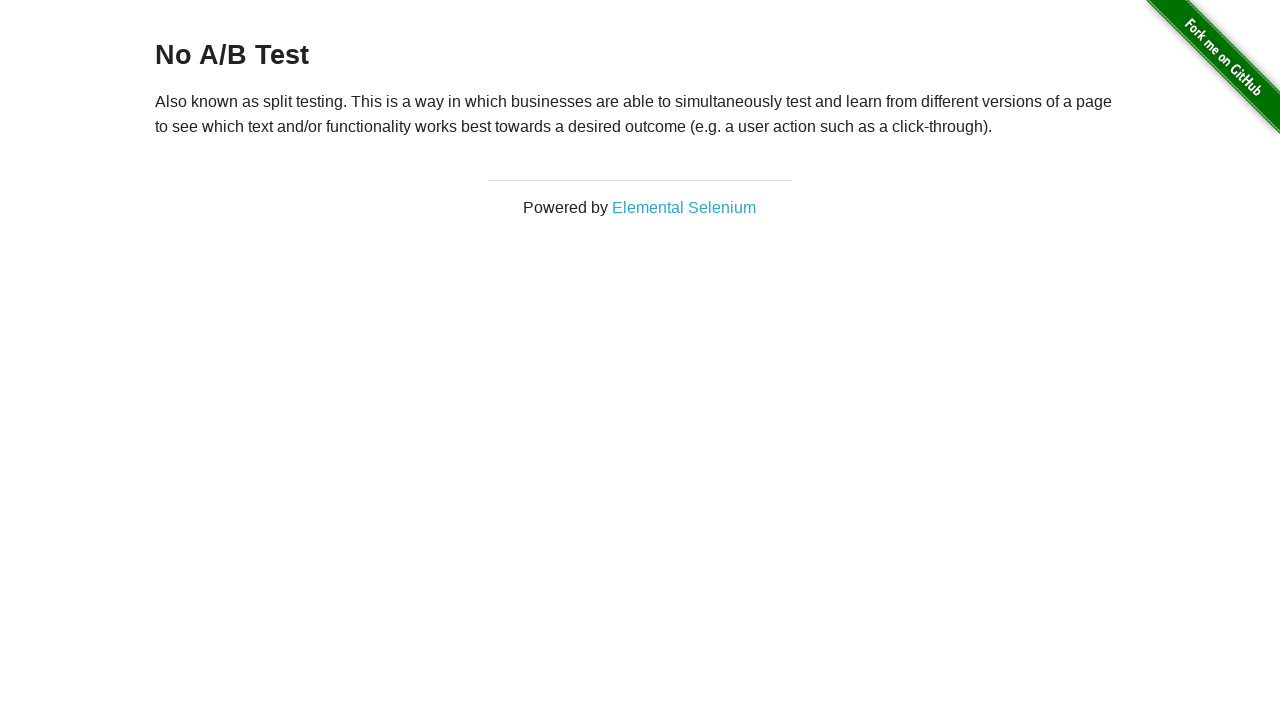

Retrieved heading text from page
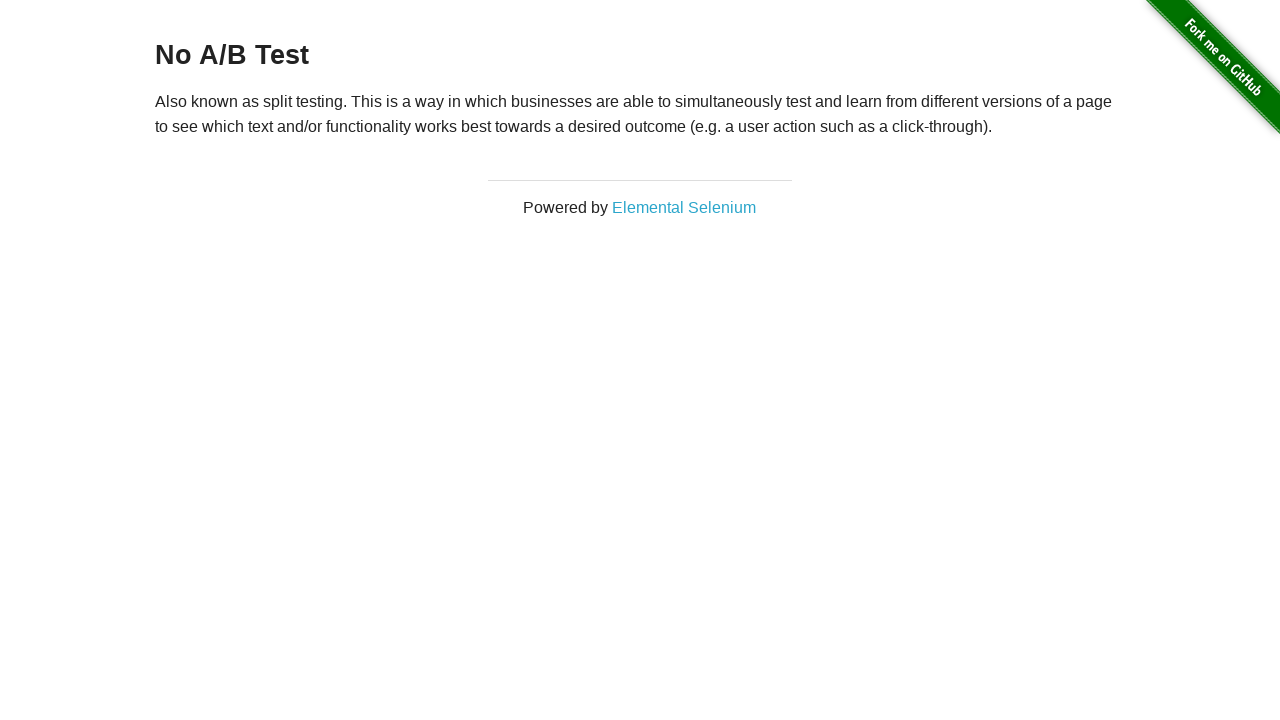

Verified opt-out heading displays 'No A/B Test'
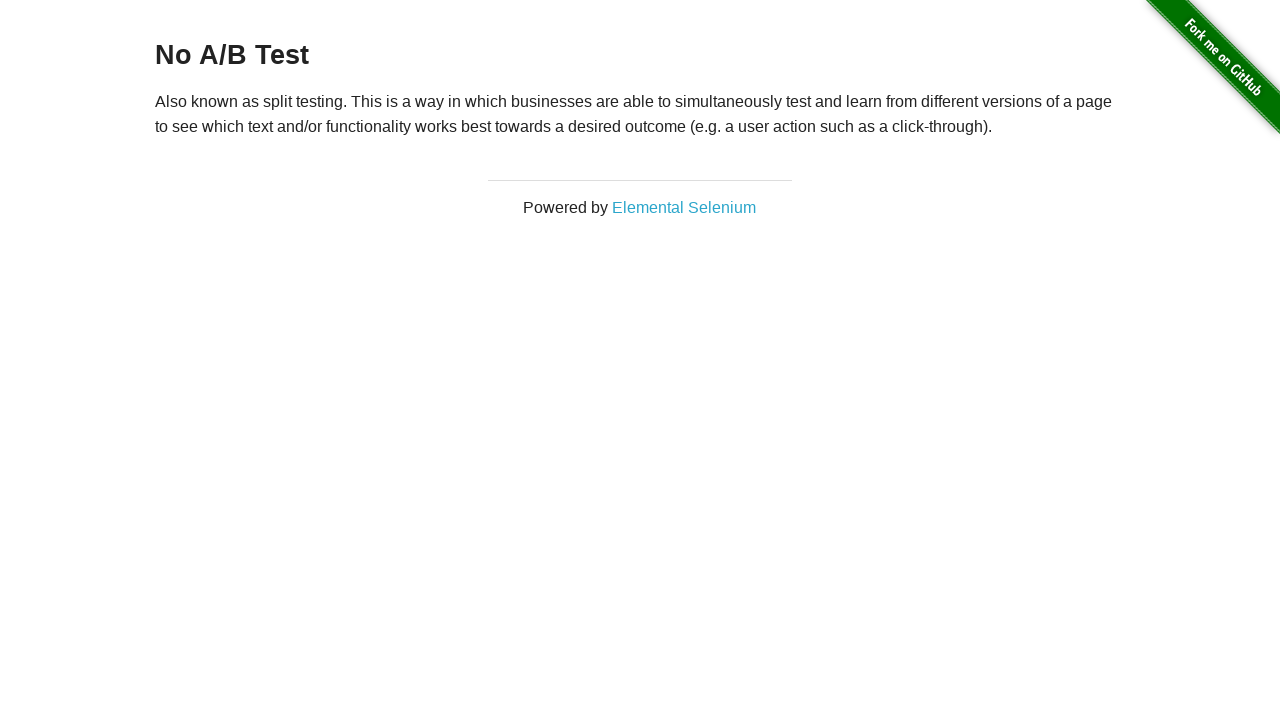

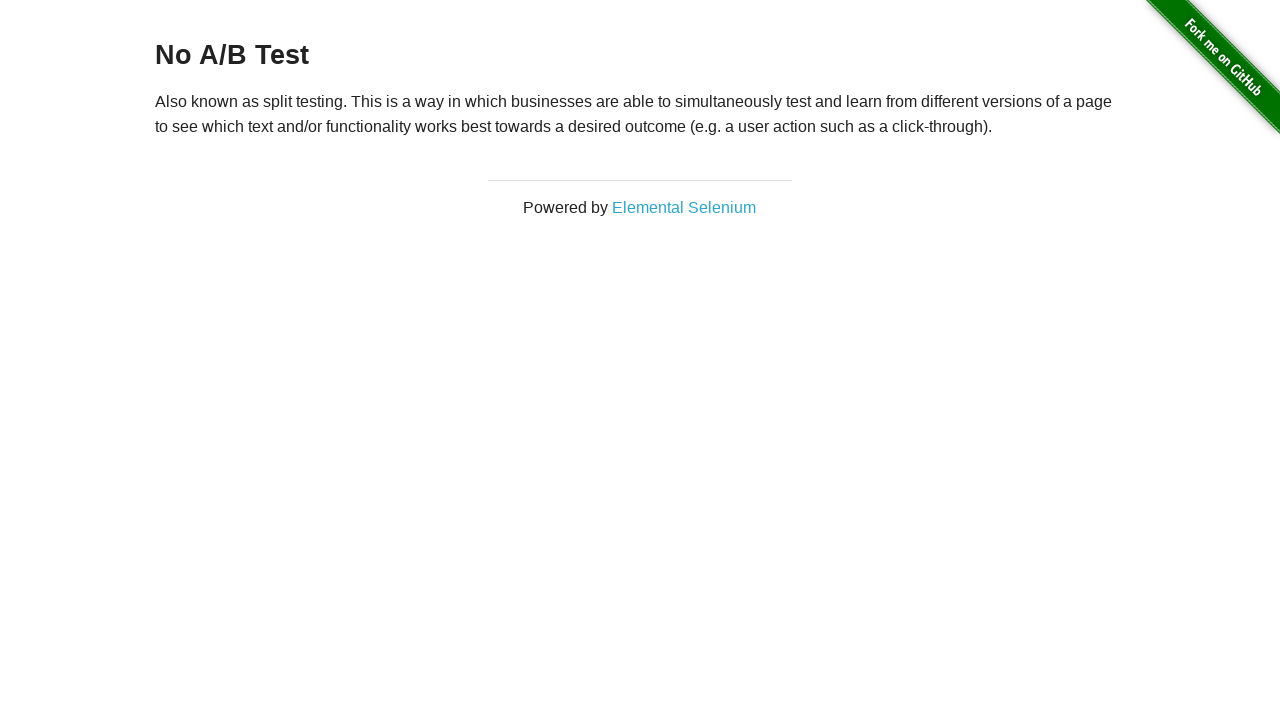